Creates a new paste on Pastebin by entering text content, setting expiration to 10 minutes, adding a title, and submitting the form

Starting URL: https://pastebin.com

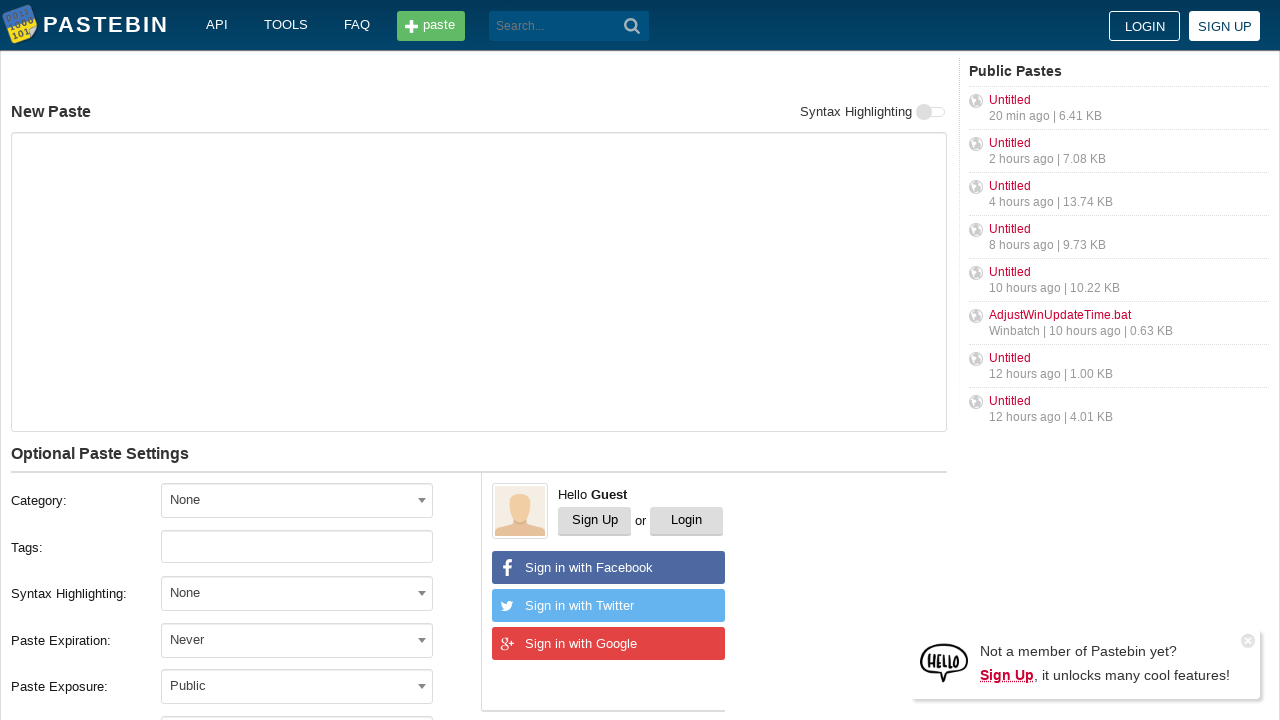

Entered paste content 'Hello from WebDriver' on #postform-text
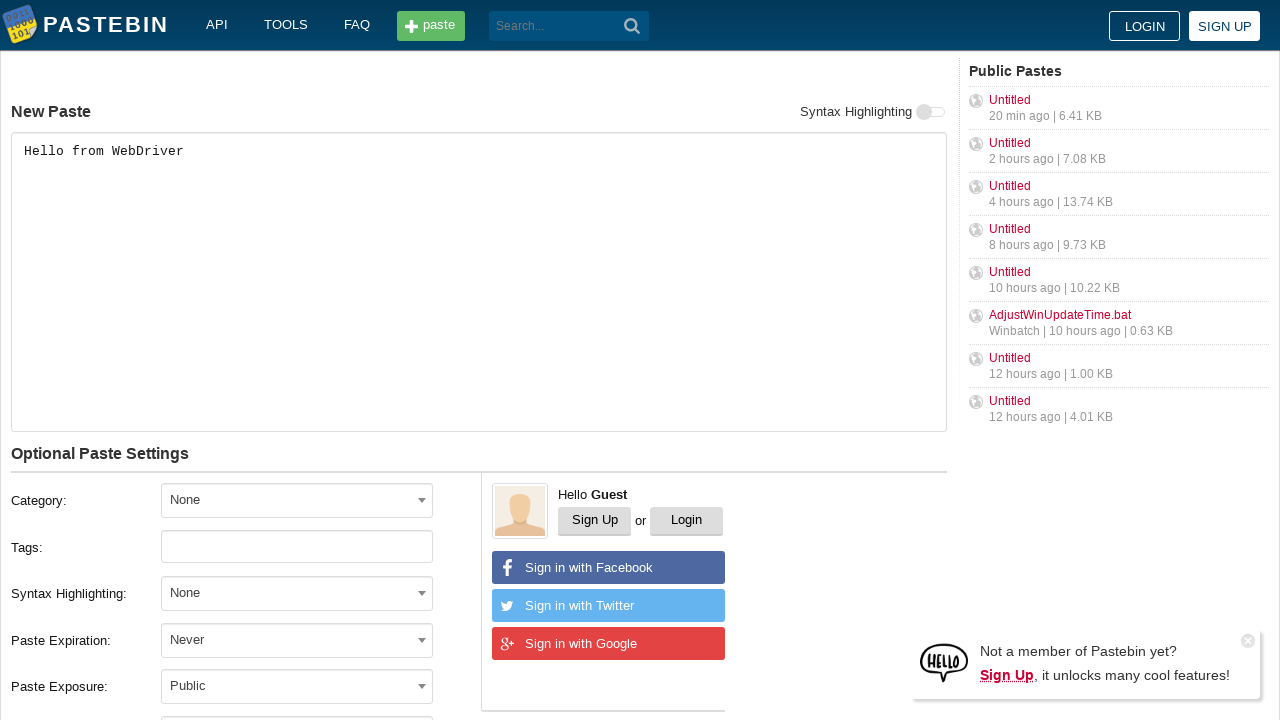

Clicked on expiration dropdown to open it at (297, 640) on #select2-postform-expiration-container
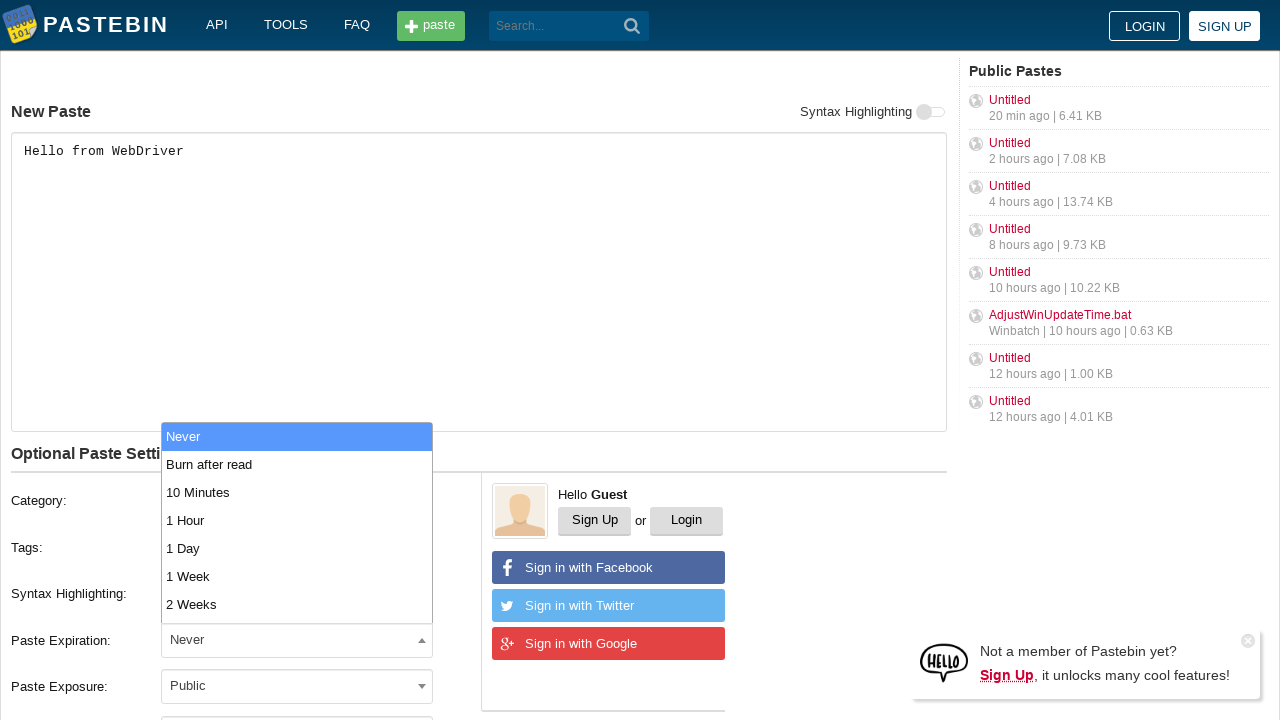

Selected '10 Minutes' from expiration dropdown at (297, 492) on #select2-postform-expiration-results li:nth-child(3)
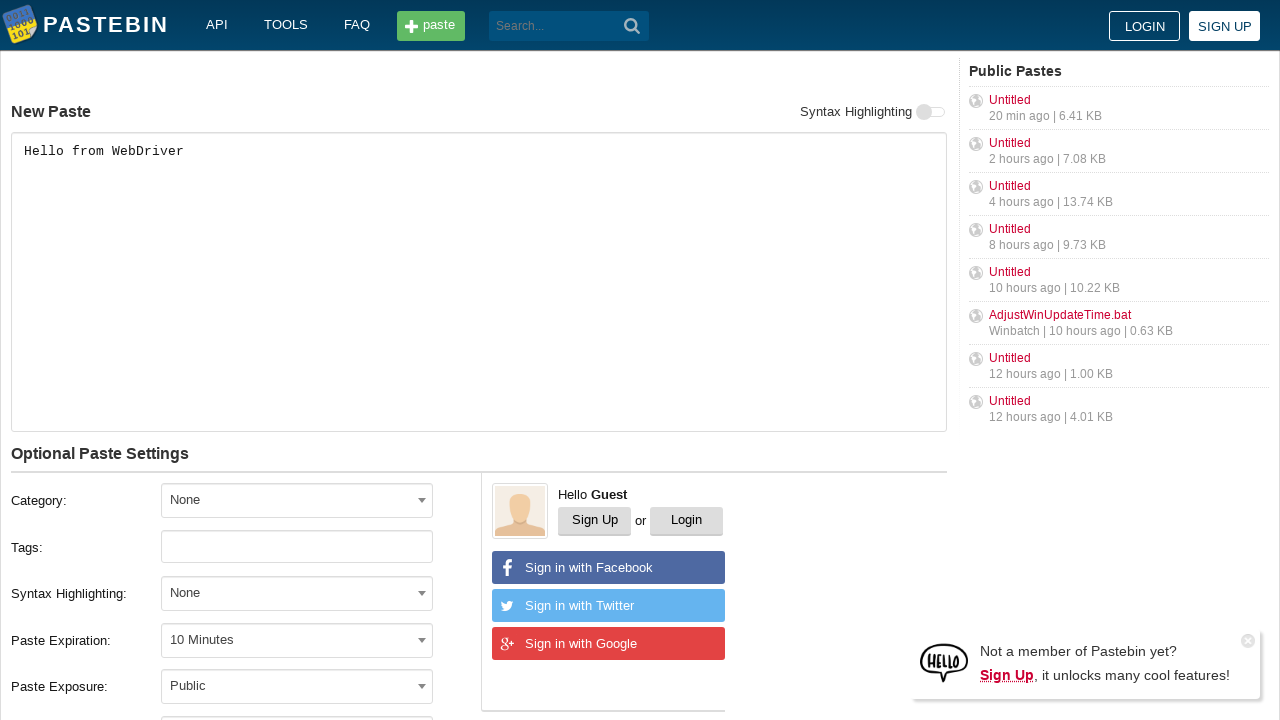

Entered paste title 'helloweb' on #postform-name
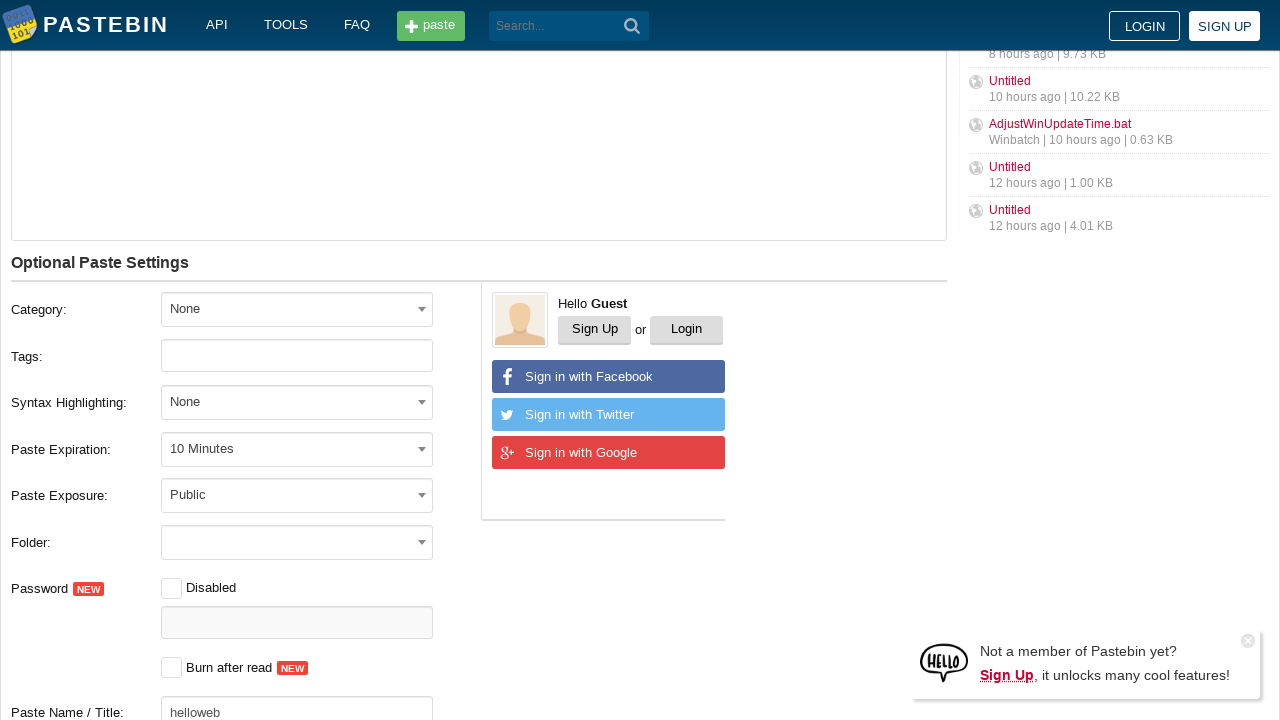

Clicked create/submit button to create the paste at (632, 26) on #w0 button
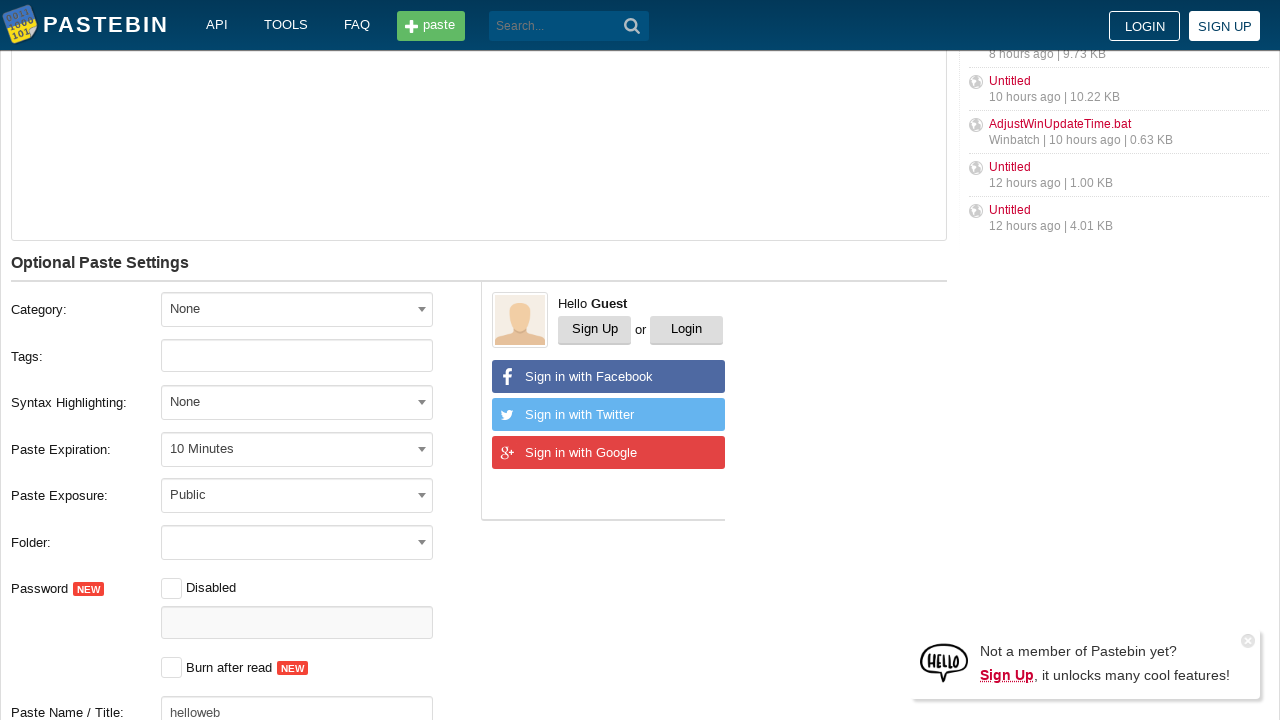

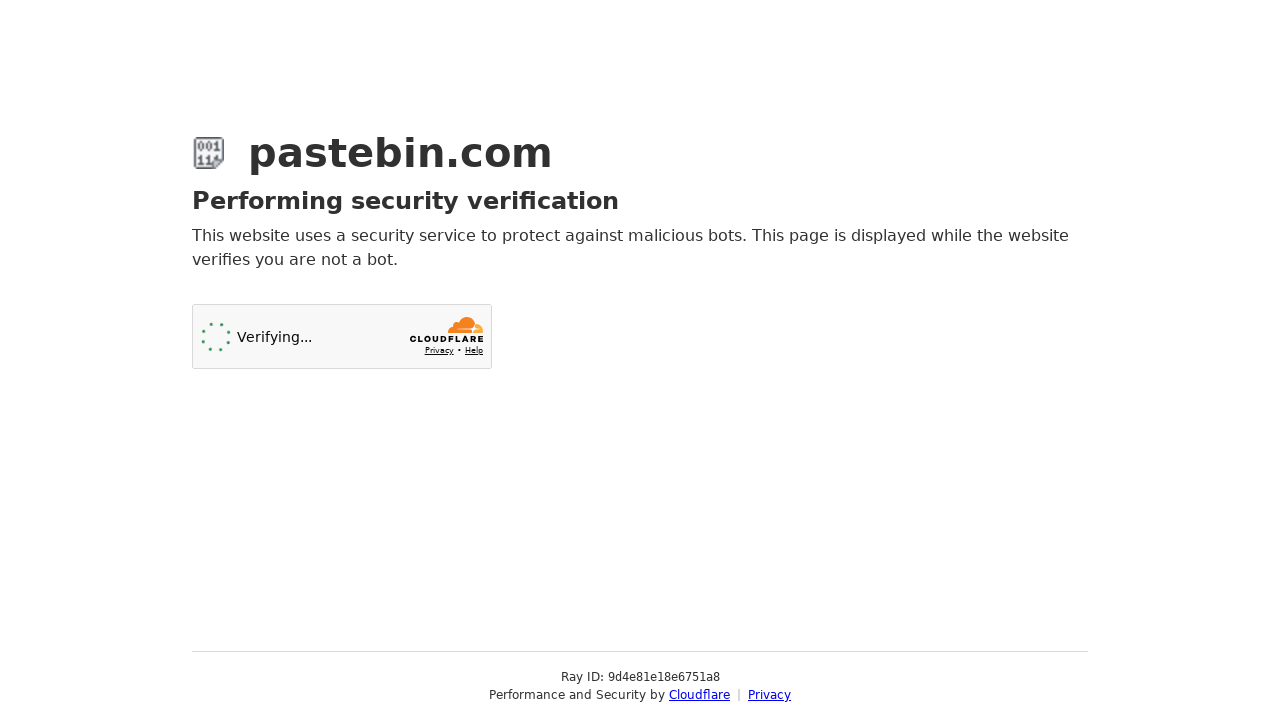